Basic browser automation test that navigates to a website and retrieves page title and current URL information

Starting URL: https://rahulshettyacademy.com/

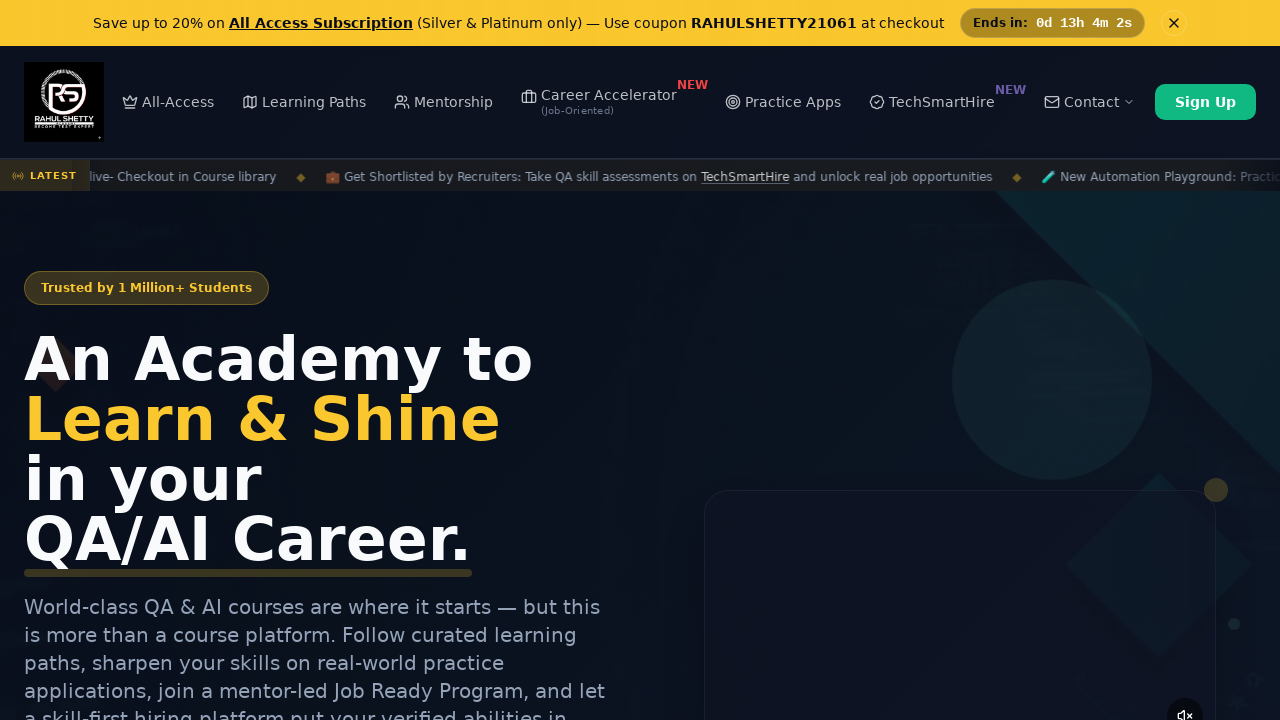

Page loaded - DOM content ready
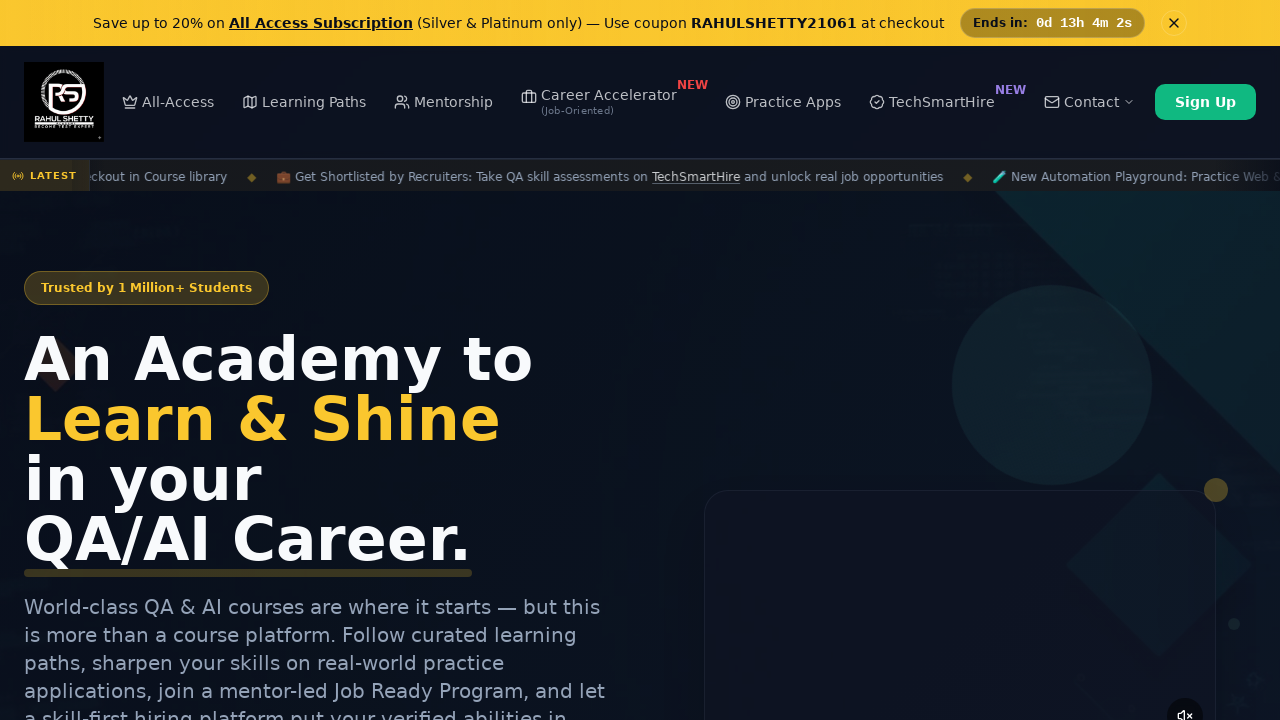

Retrieved page title: 'Rahul Shetty Academy | QA Automation, Playwright, AI Testing & Online Training'
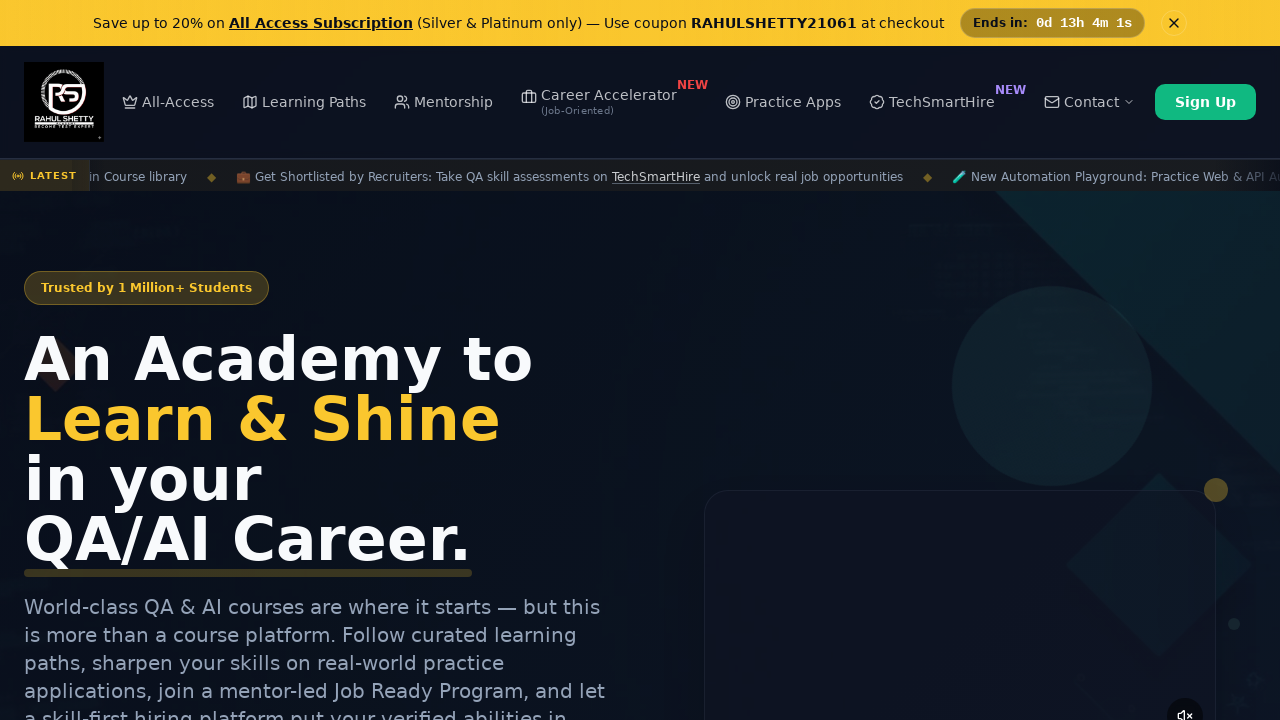

Retrieved current URL: 'https://rahulshettyacademy.com/'
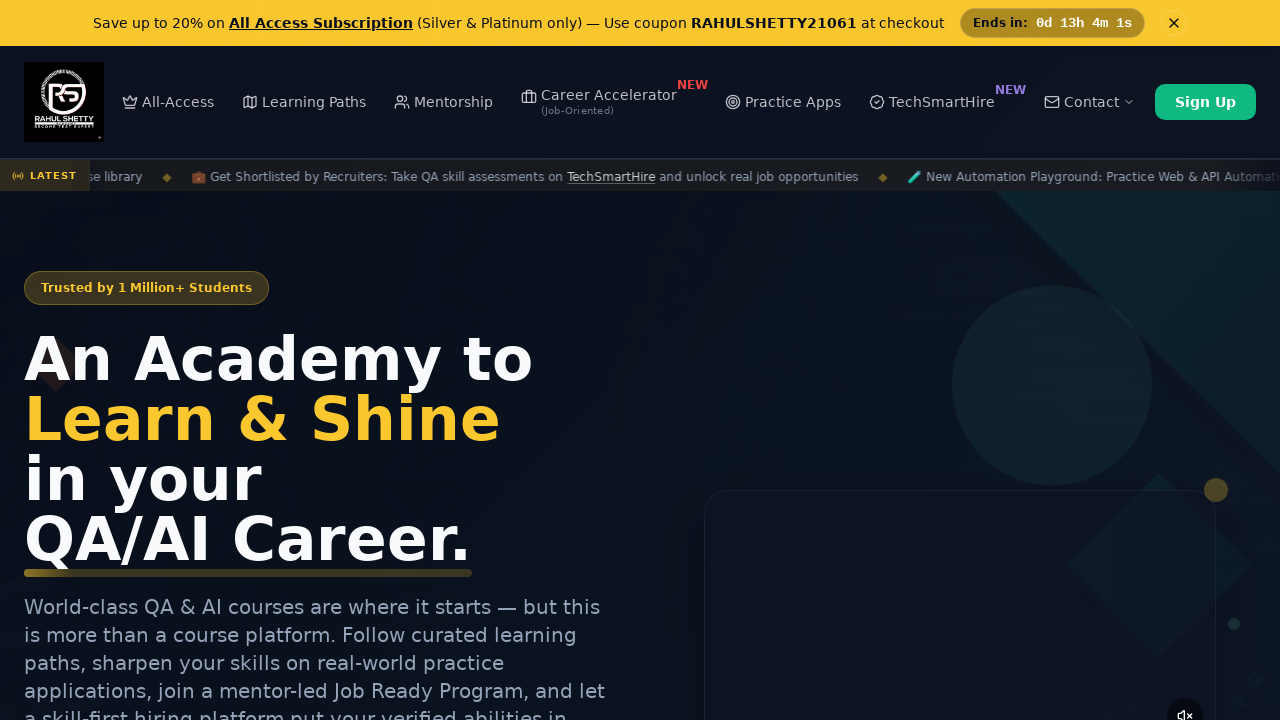

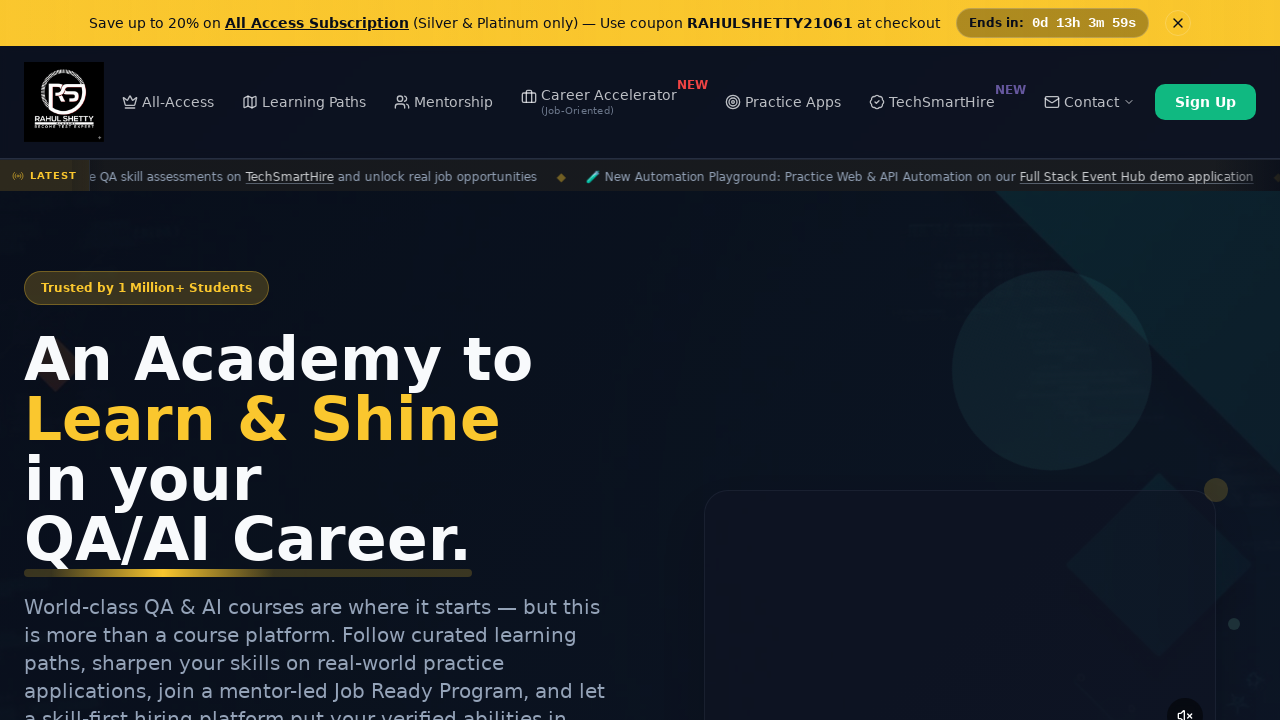